Opens the HDFC Bank website homepage and verifies the page loads successfully by maximizing the browser window.

Starting URL: http://www.hdfcbank.com/

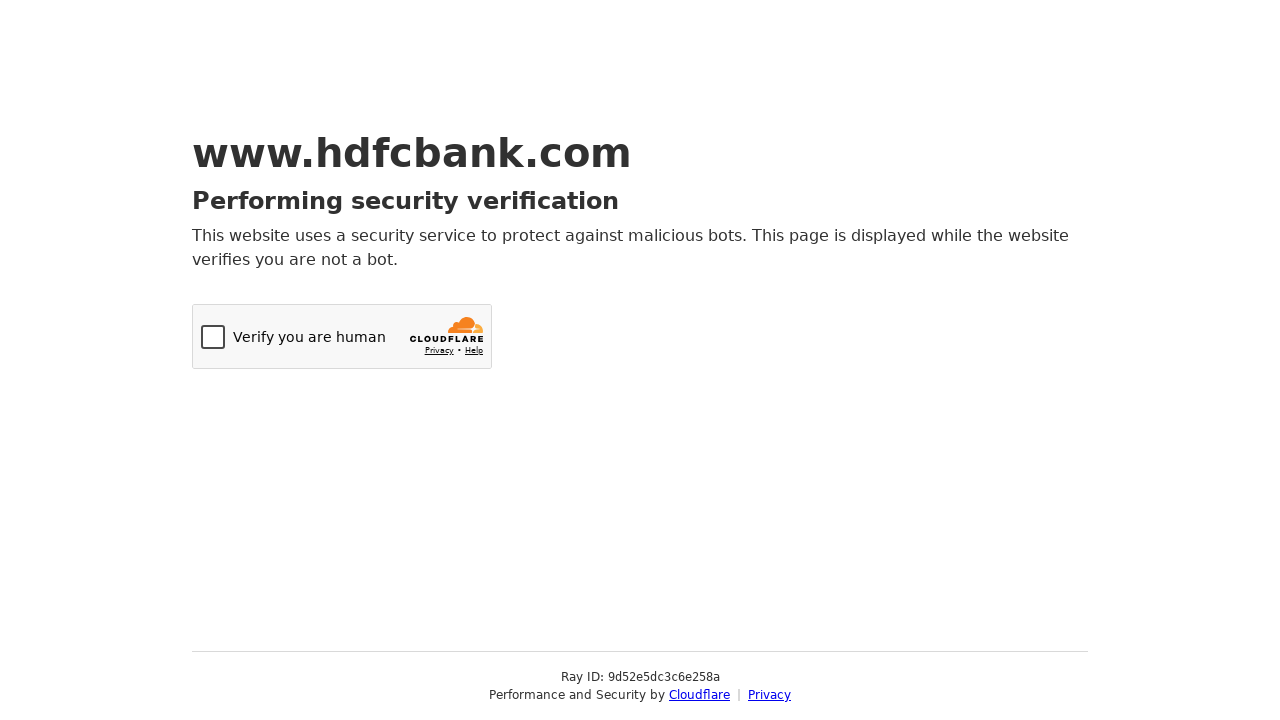

Set viewport size to 1920x1080 to maximize browser window
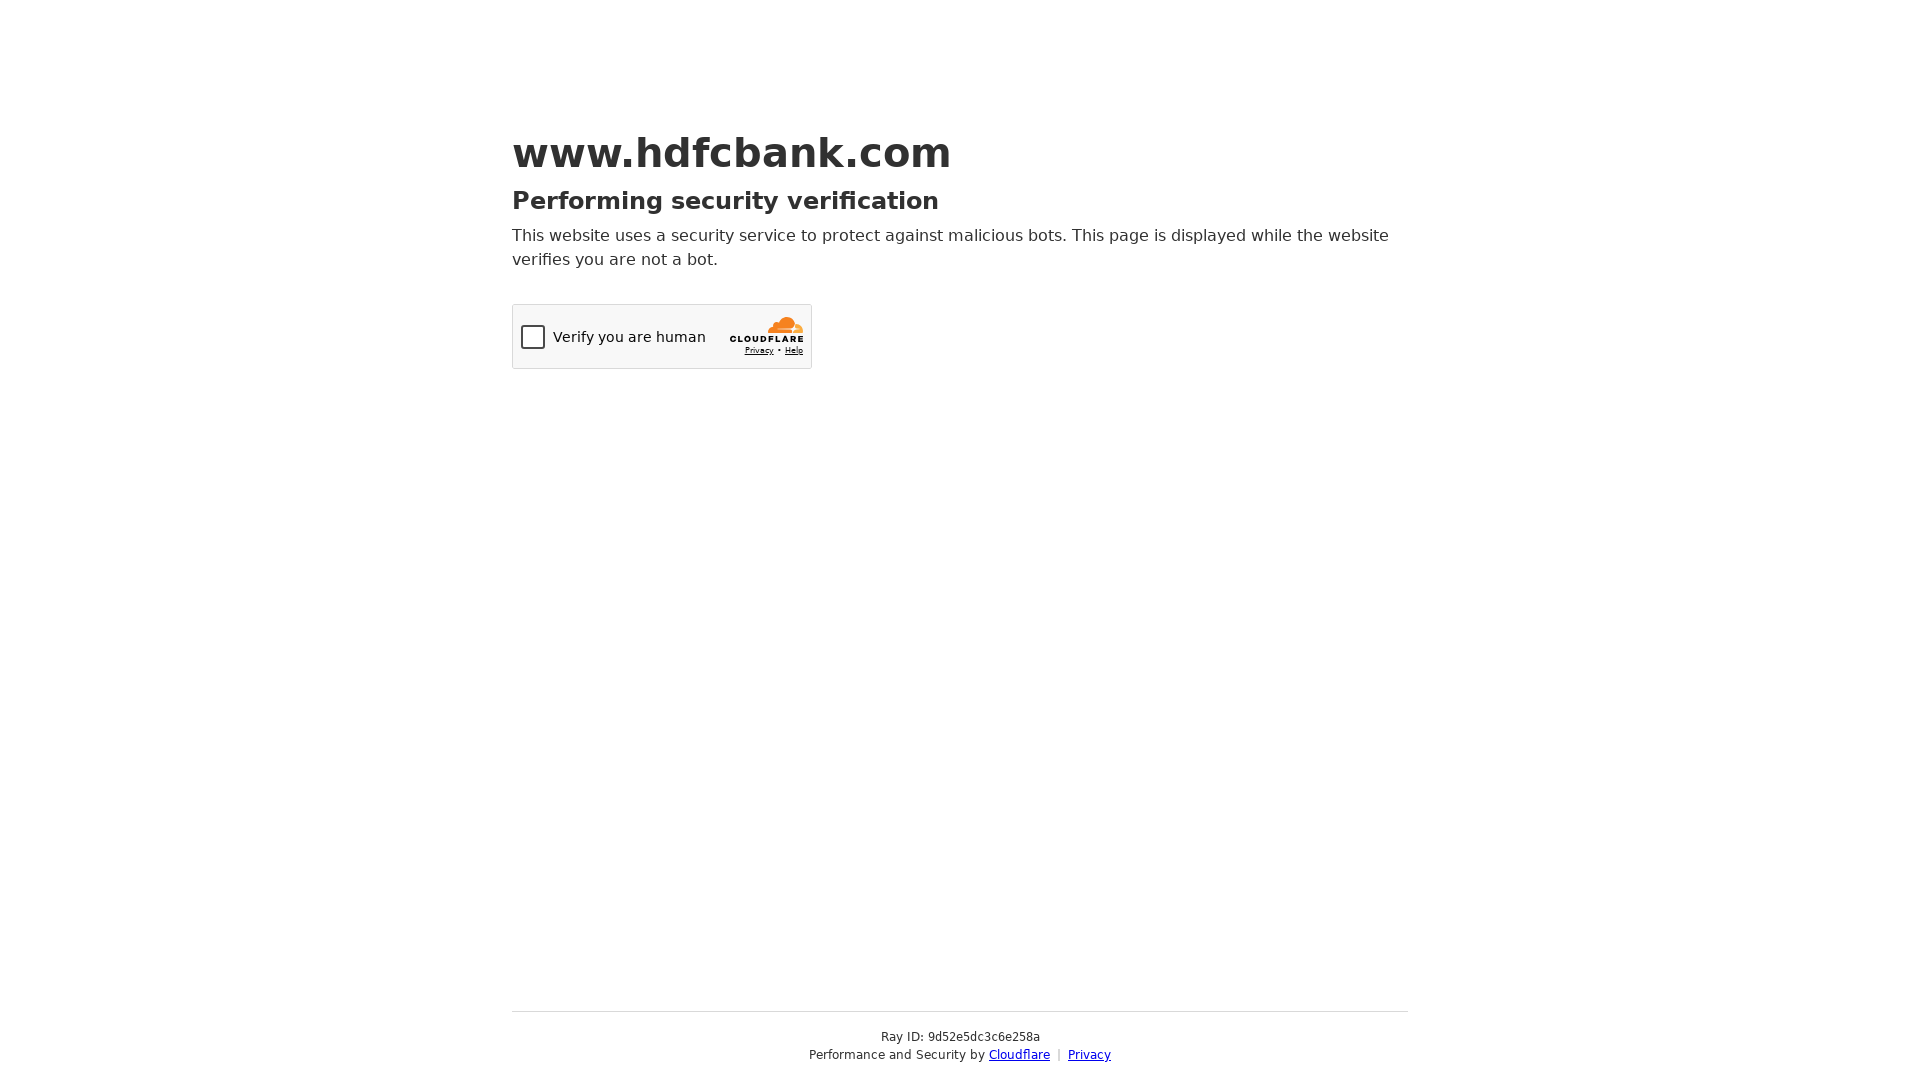

HDFC Bank homepage loaded successfully - DOM content fully rendered
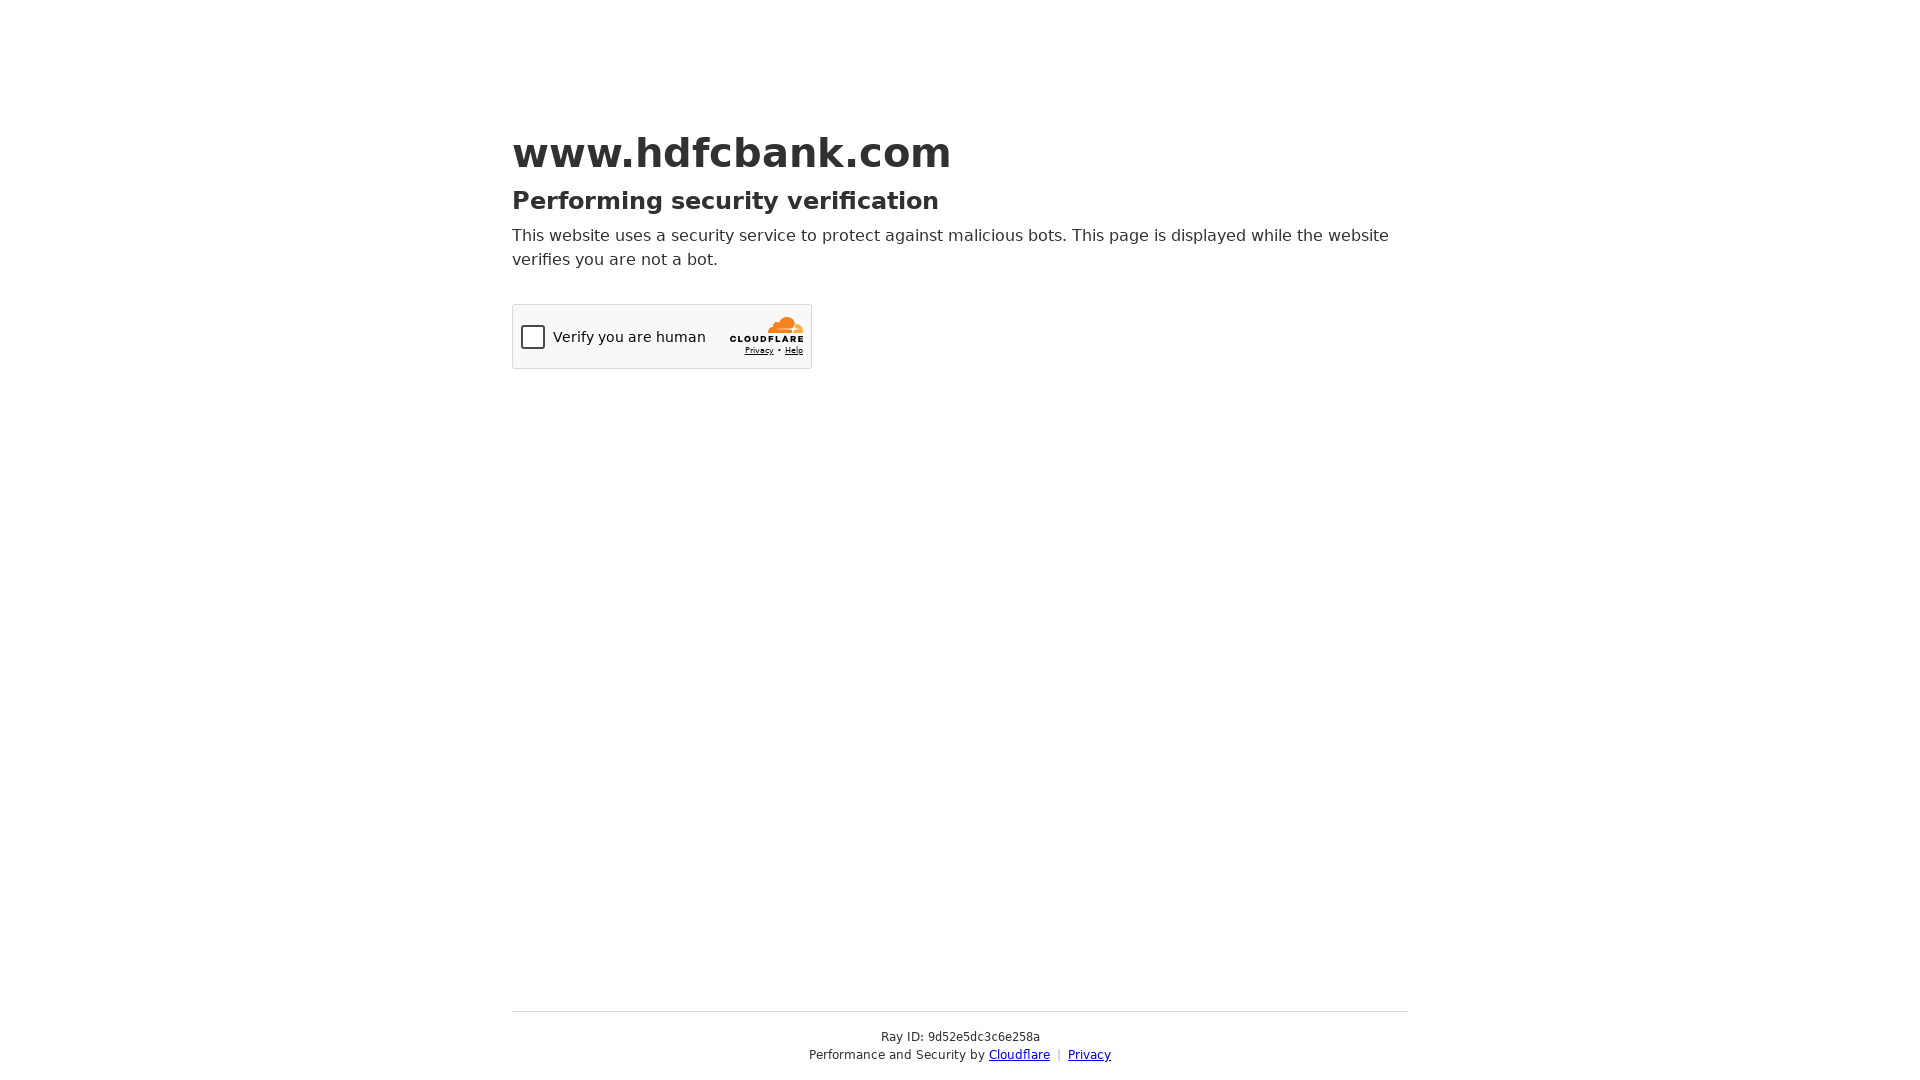

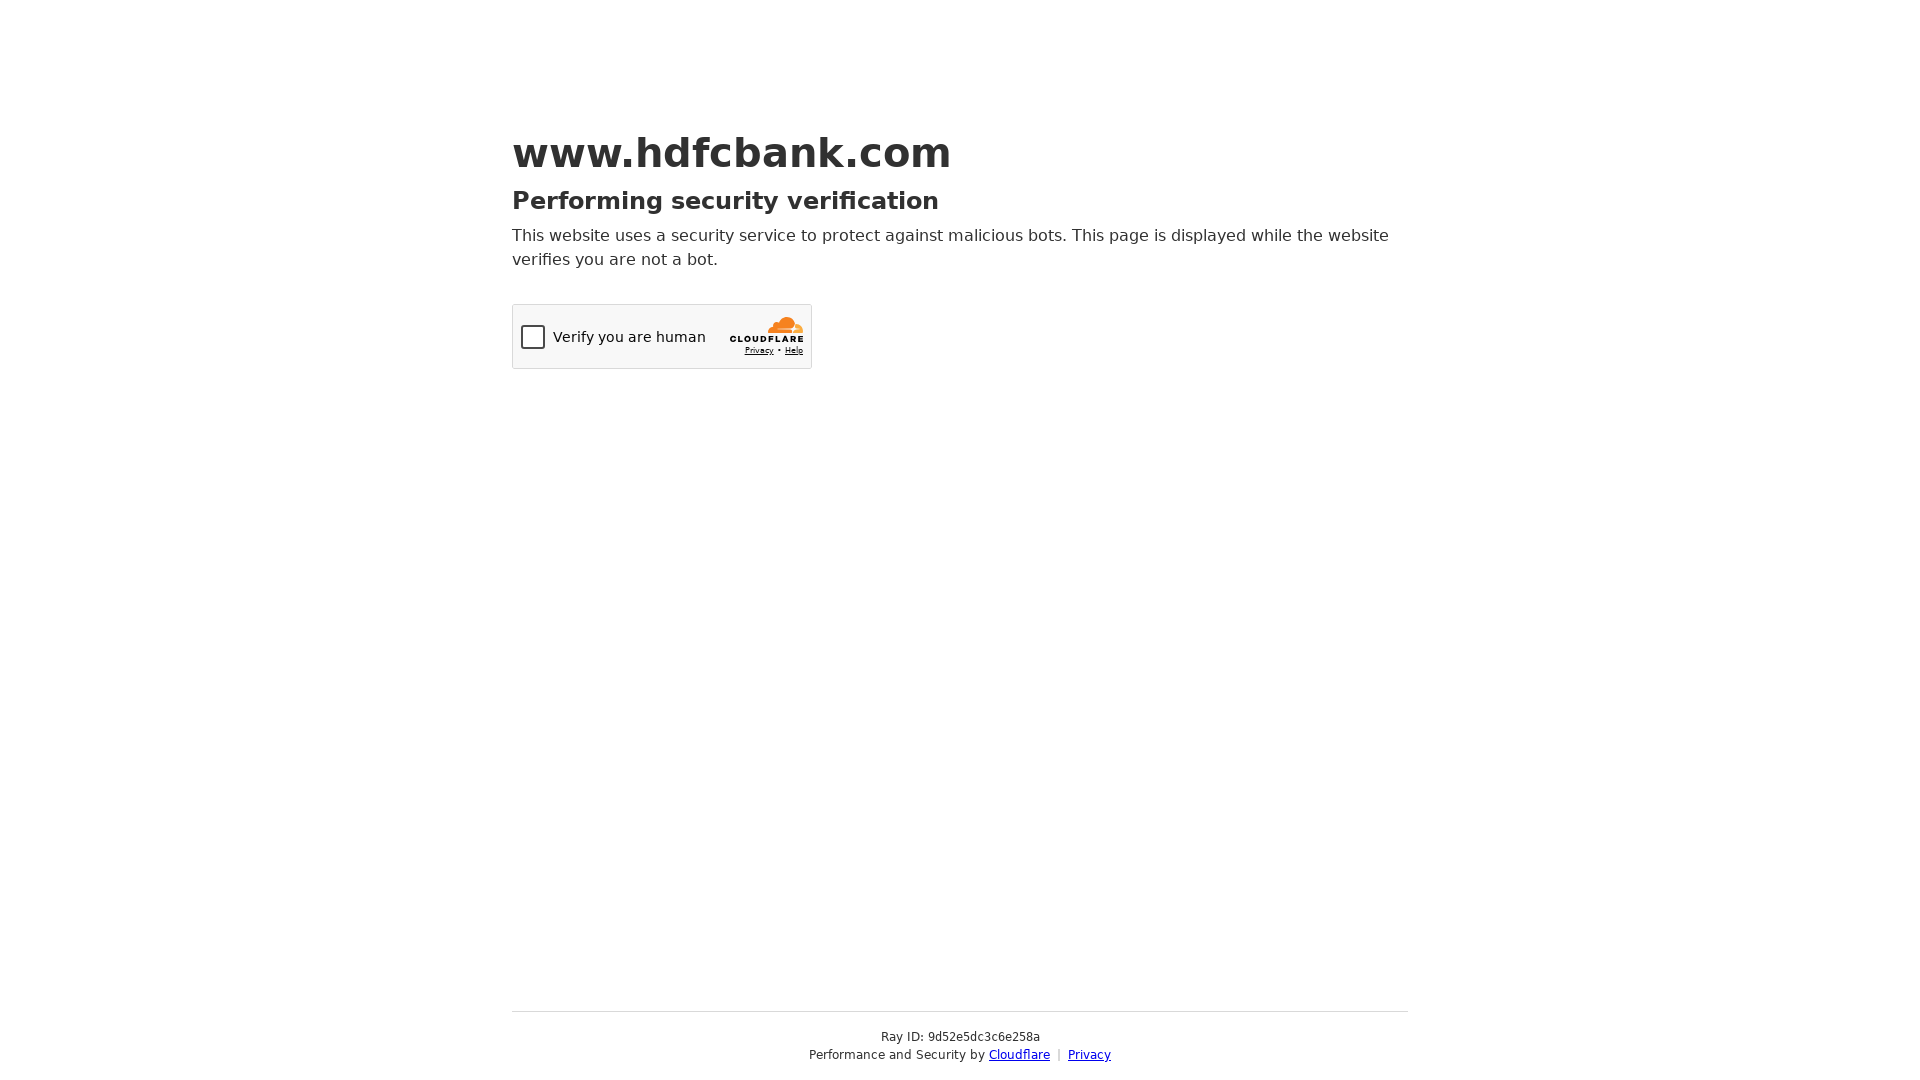